Tests a browser-agnostic approach to switching between multiple windows by tracking window handles before and after clicking a link that opens a new window, then verifying correct window focus by checking page titles.

Starting URL: http://the-internet.herokuapp.com/windows

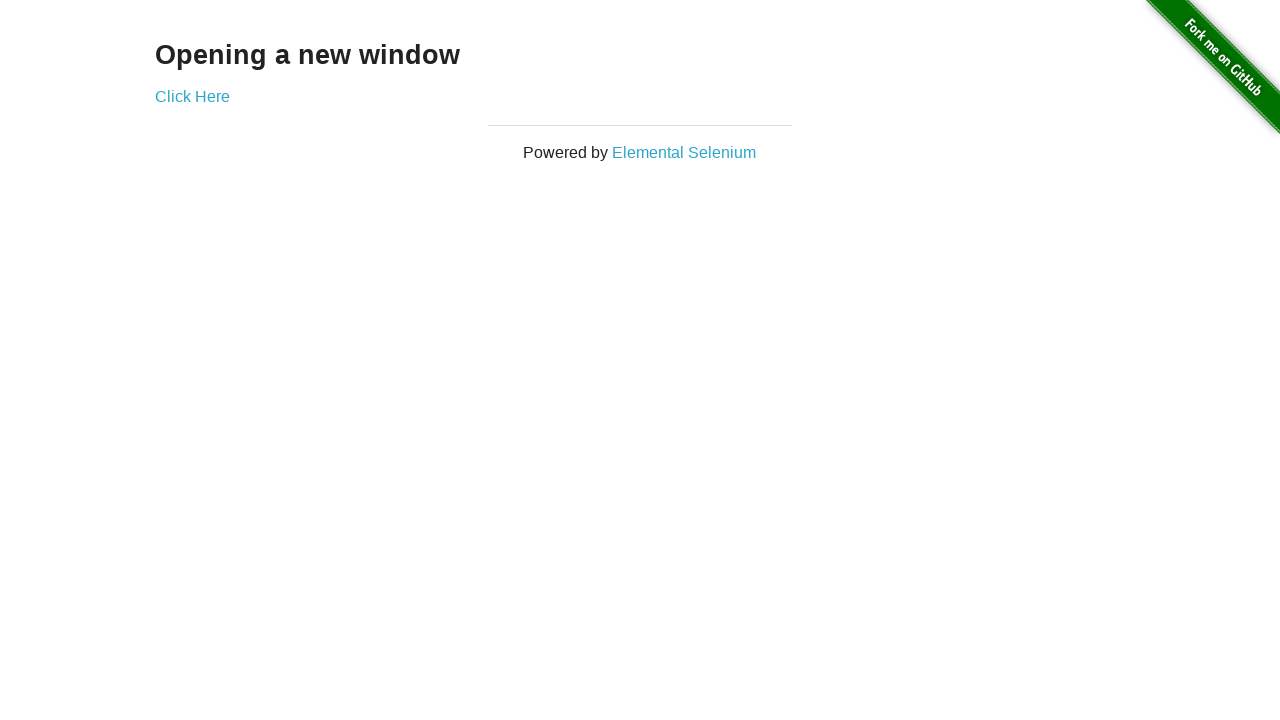

Stored reference to original page
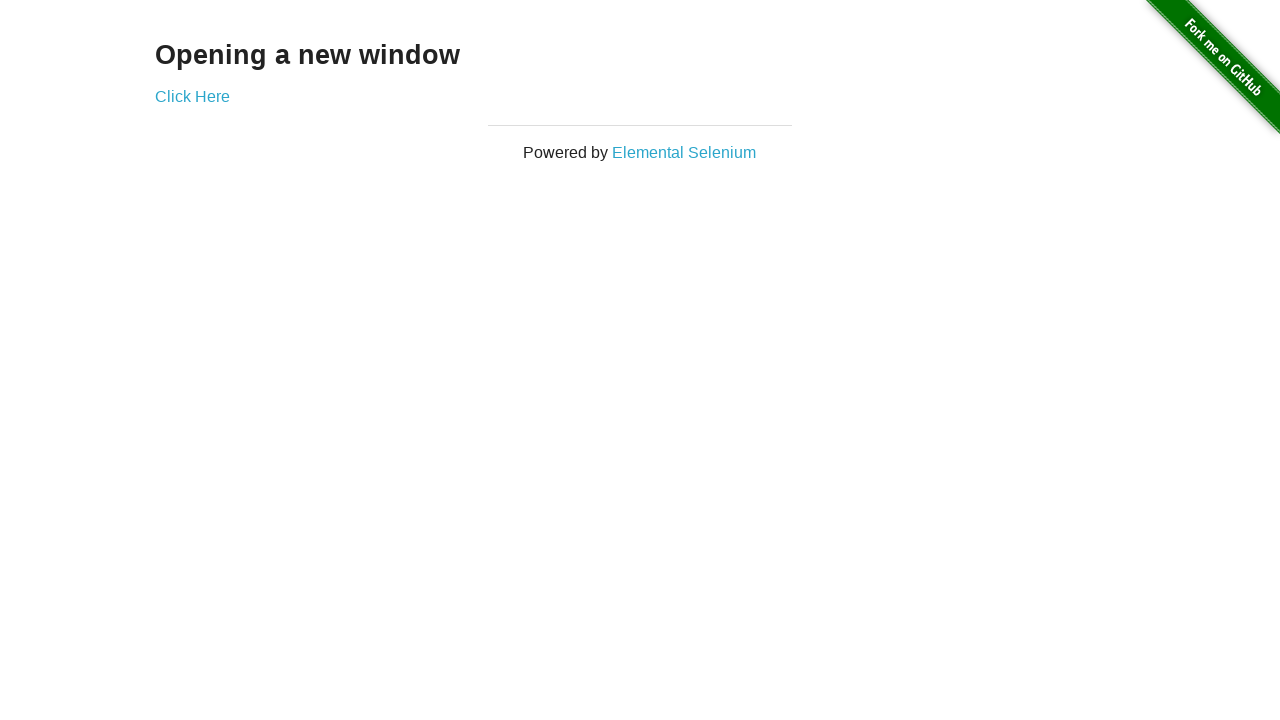

Clicked link to open new window at (192, 96) on .example a
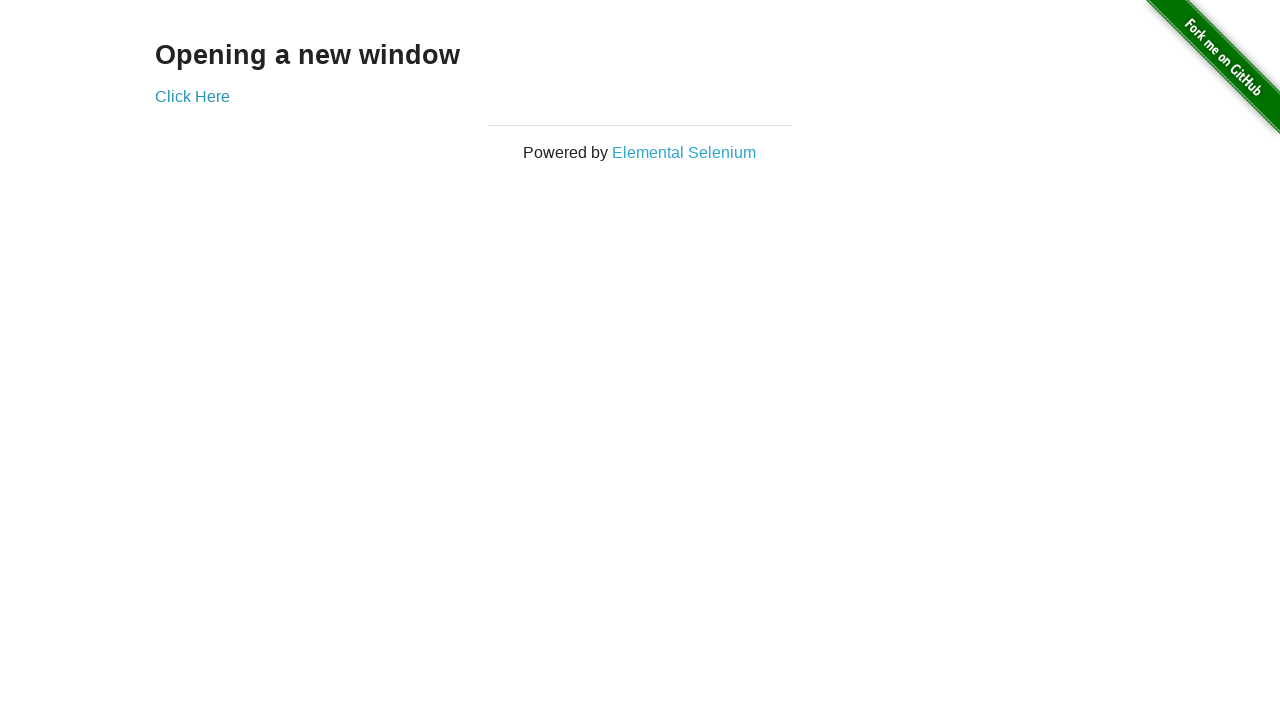

Captured new page object from context
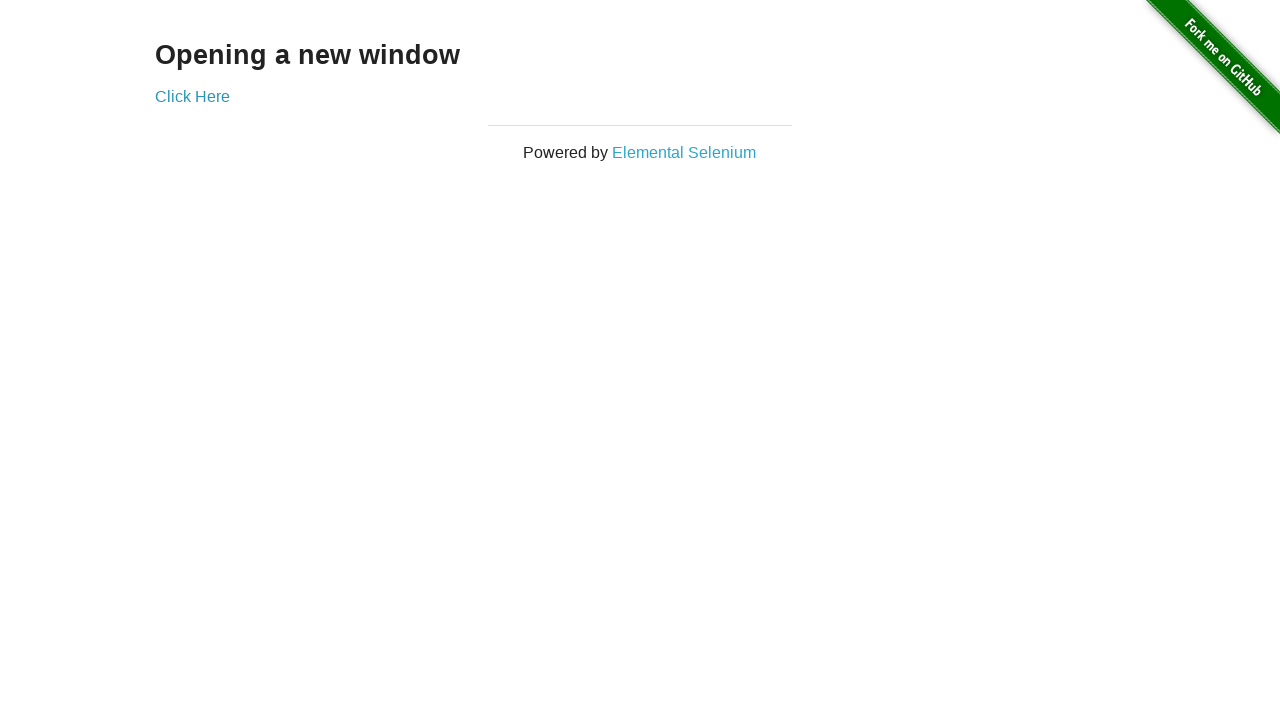

New page finished loading
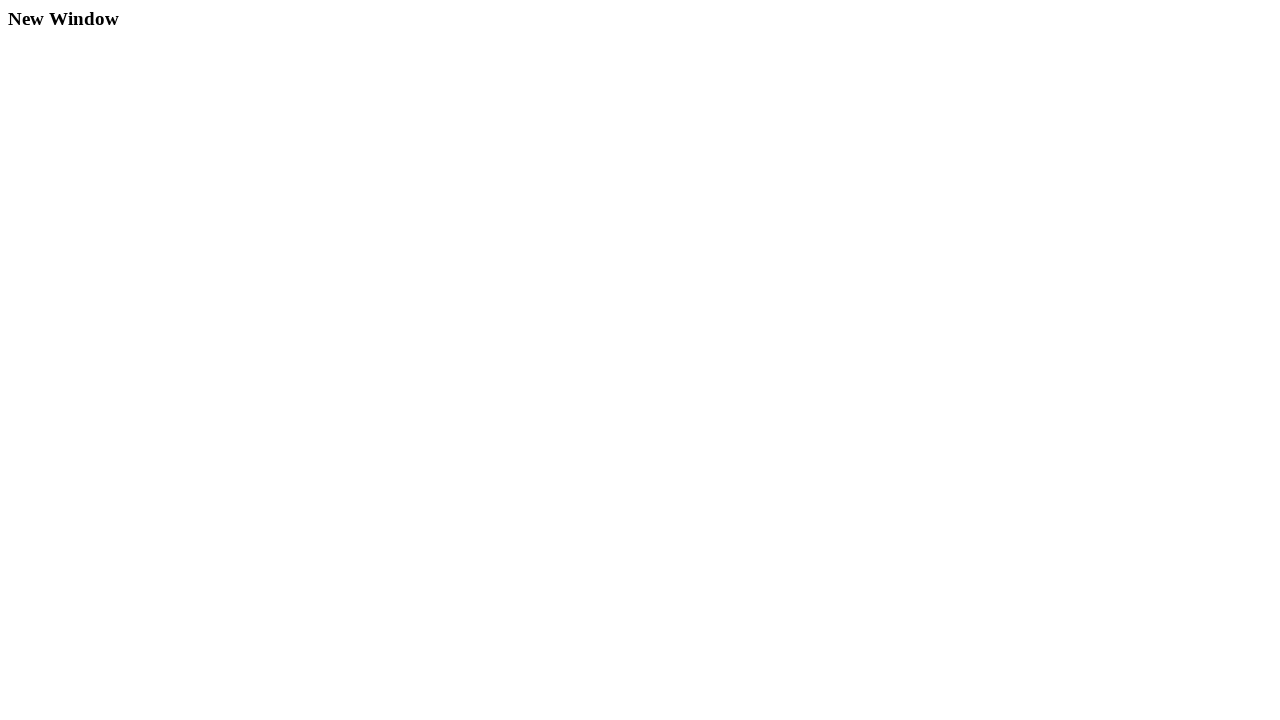

Verified original page title is not 'New Window'
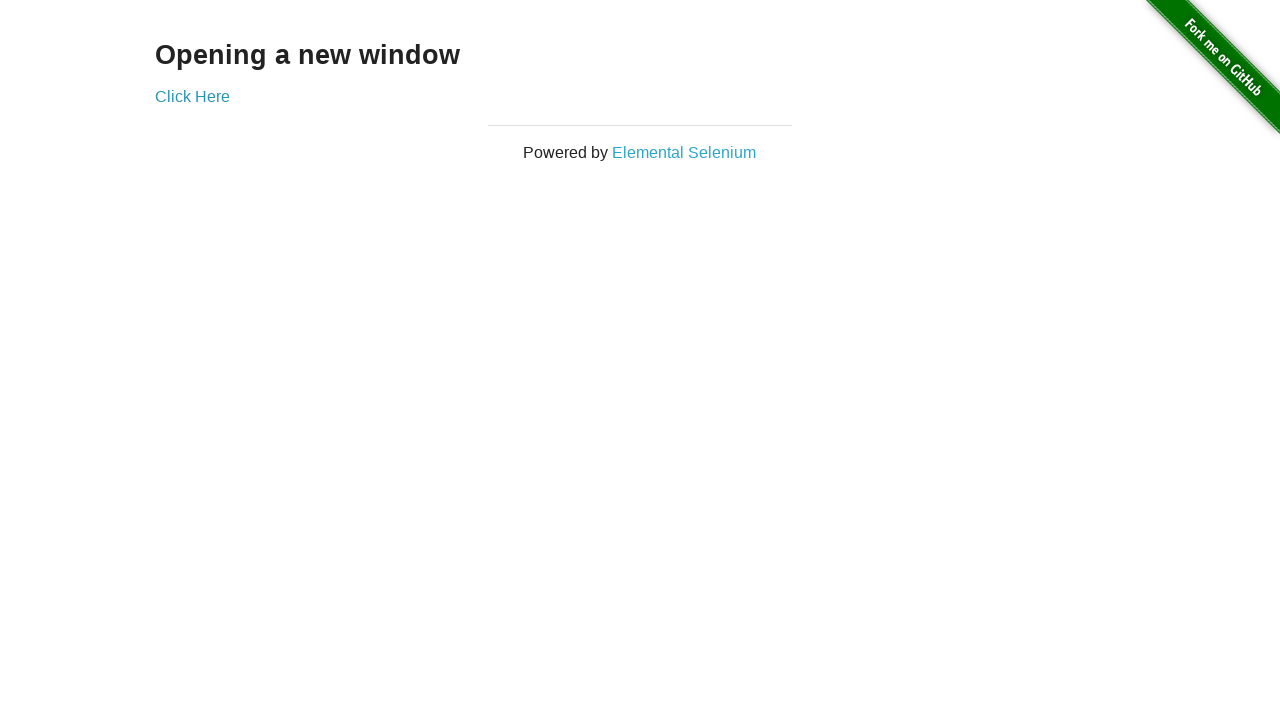

Verified new page title is 'New Window'
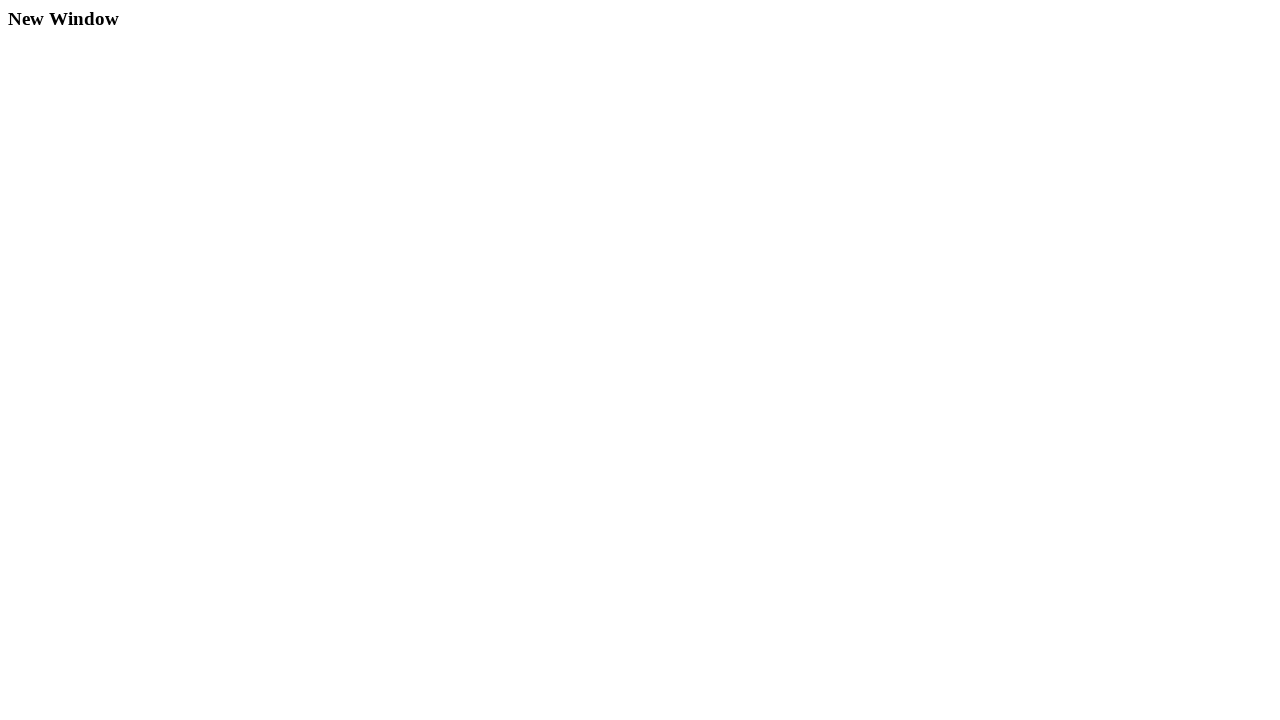

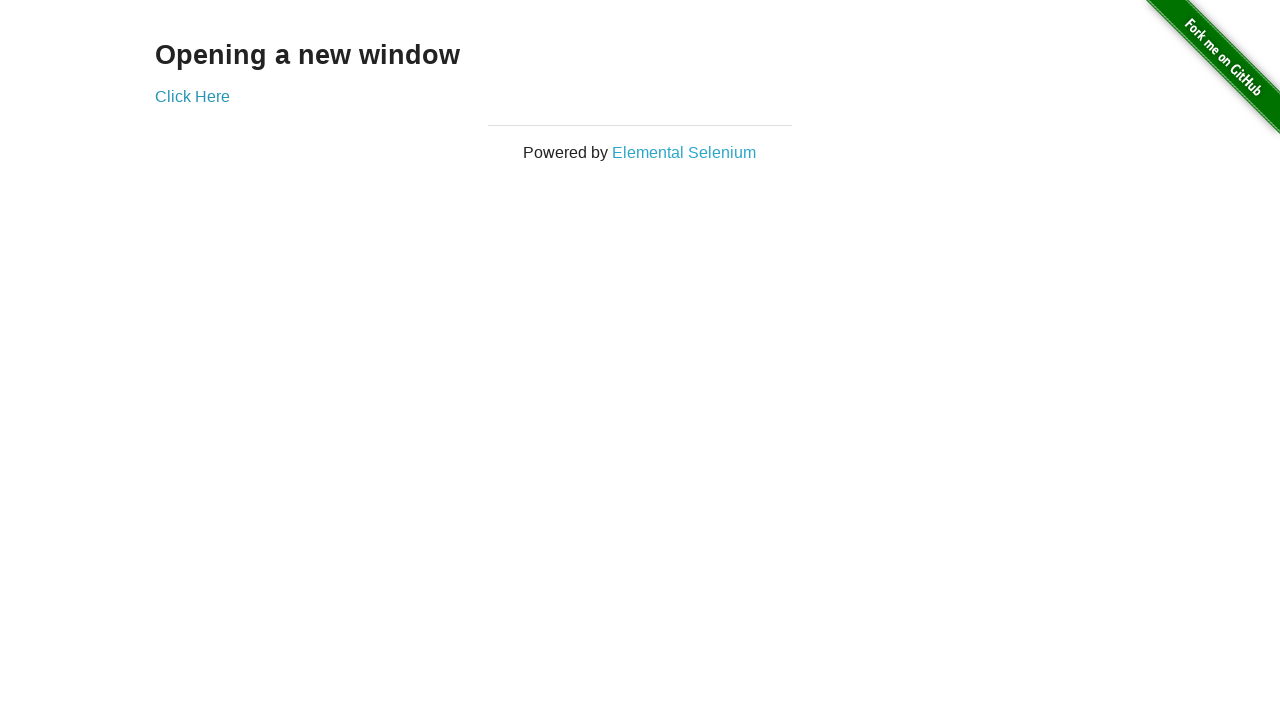